Tests JavaScript confirmation popup handling by clicking a button to trigger a JS confirm dialog, dismissing the alert, and verifying the result message is displayed.

Starting URL: https://the-internet.herokuapp.com/javascript_alerts

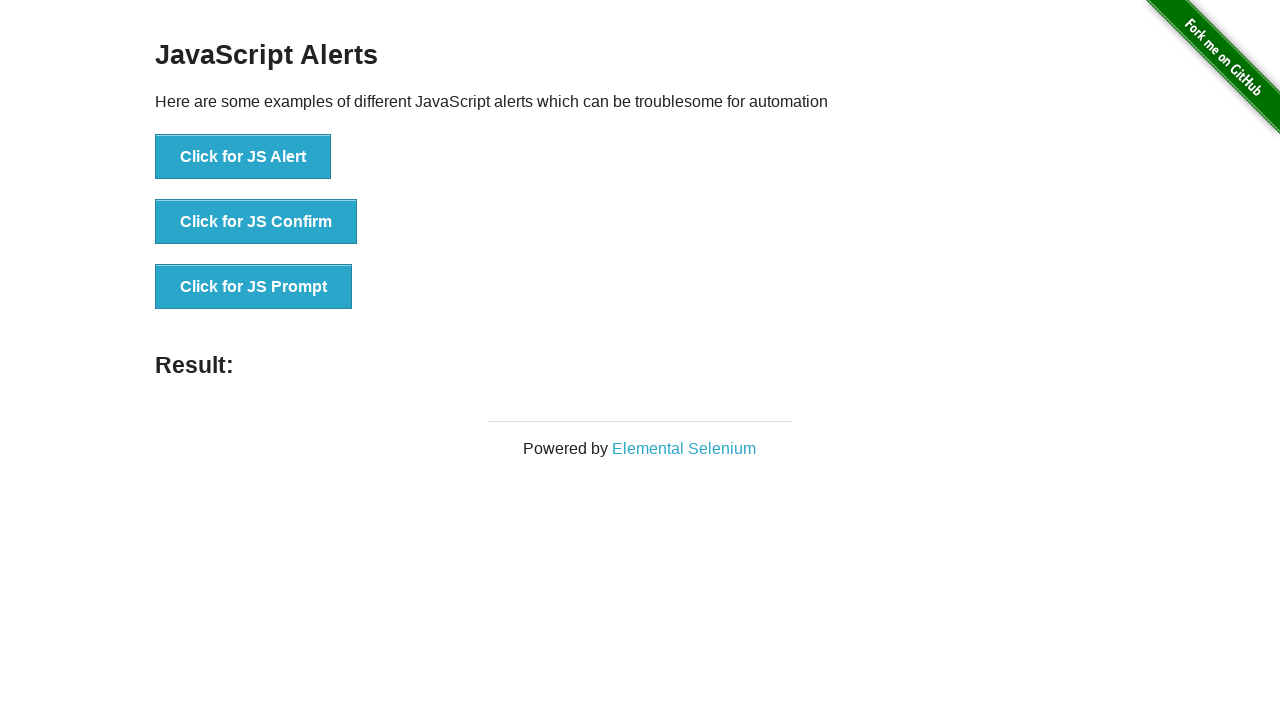

Clicked the JS Confirm button to trigger confirmation popup at (256, 222) on xpath=//button[text()='Click for JS Confirm']
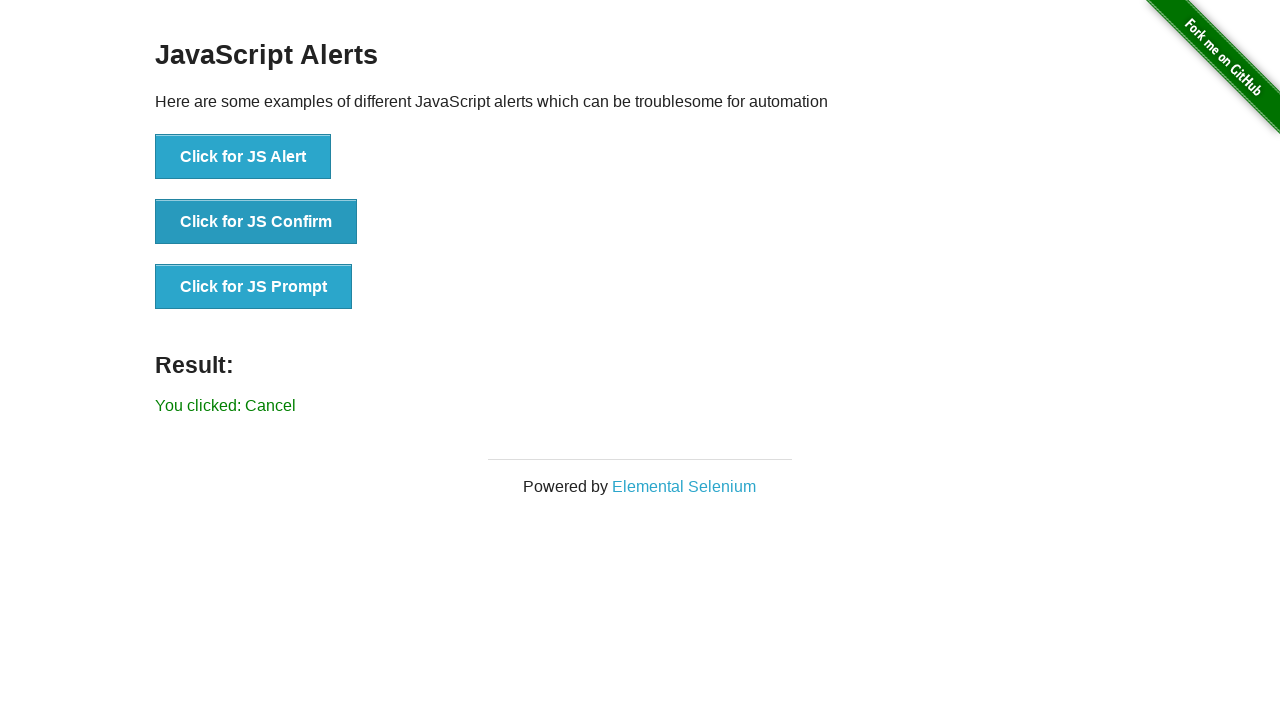

Set up dialog handler to dismiss the confirmation popup
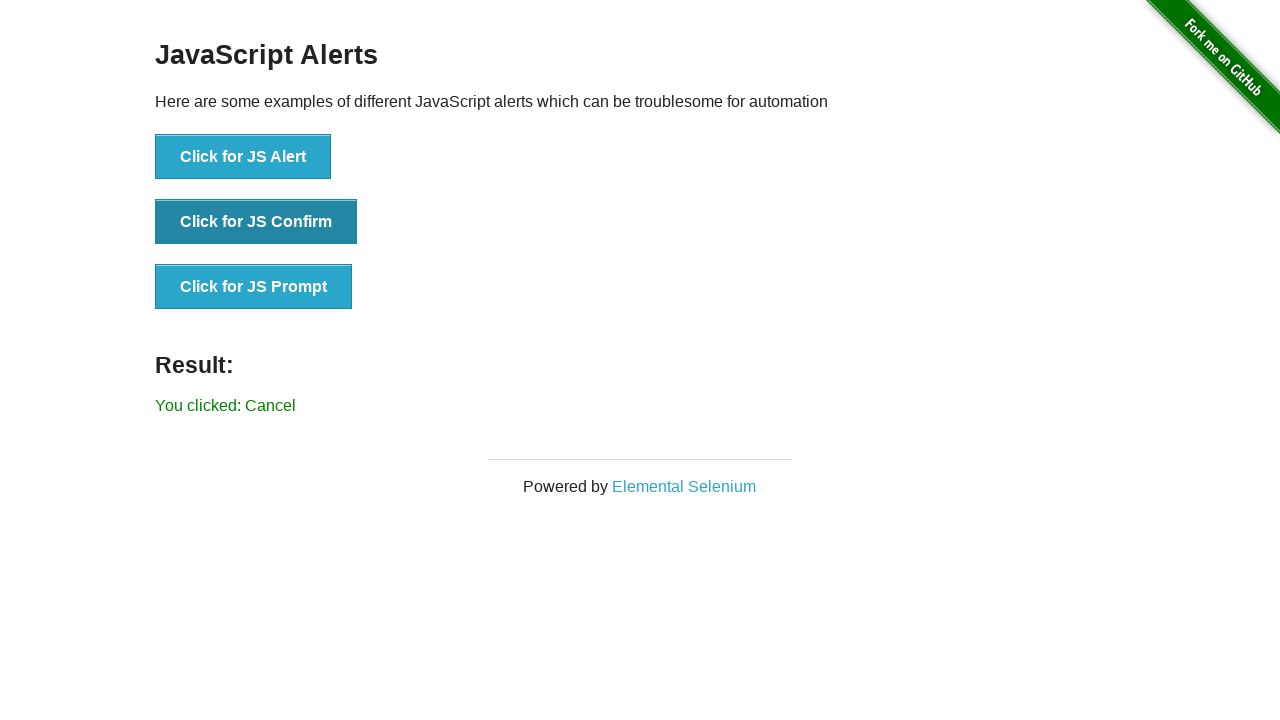

Clicked the JS Confirm button again to trigger and handle the dialog at (256, 222) on xpath=//button[text()='Click for JS Confirm']
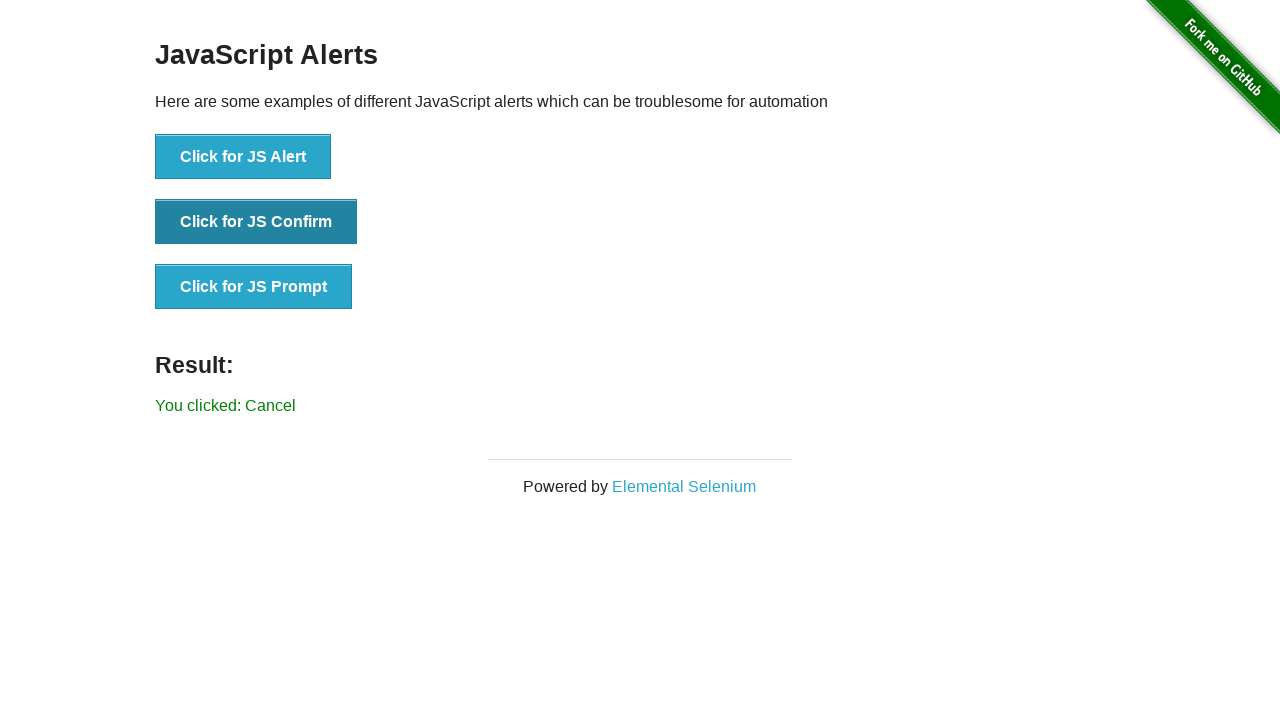

Waited for result element to appear
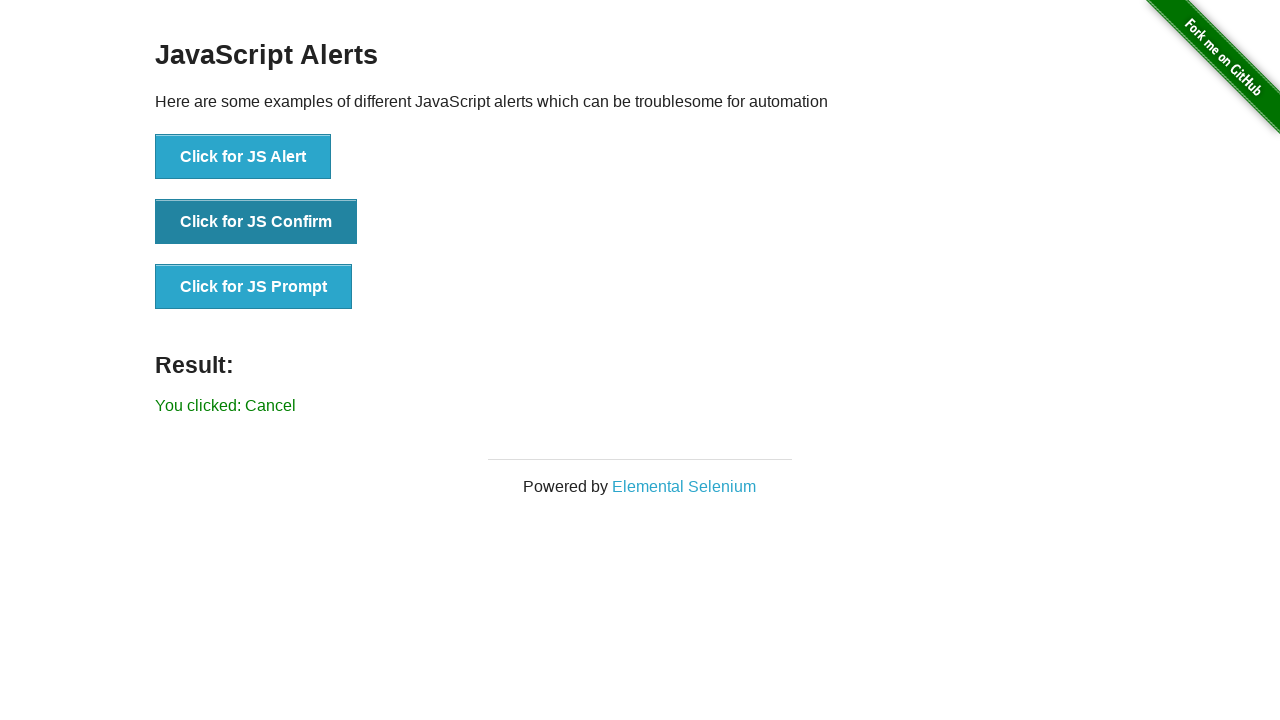

Retrieved result text content
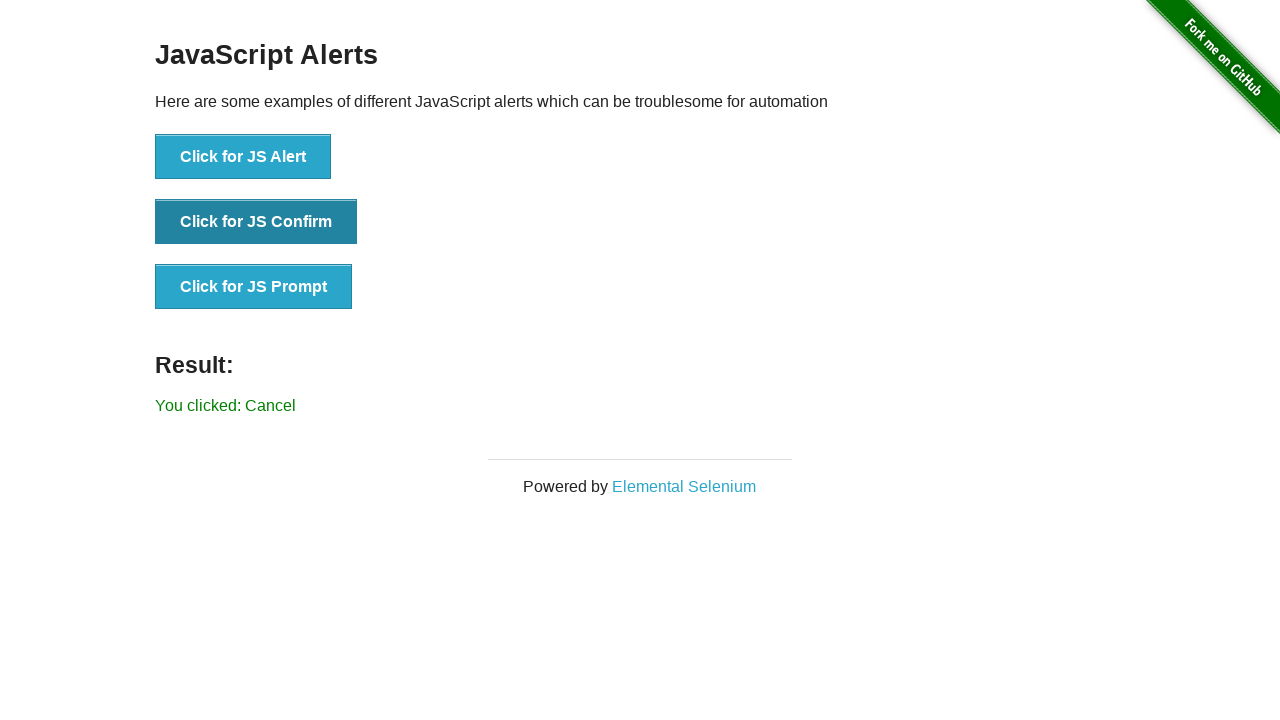

Verified that result text contains 'Cancel' confirming the dialog was dismissed
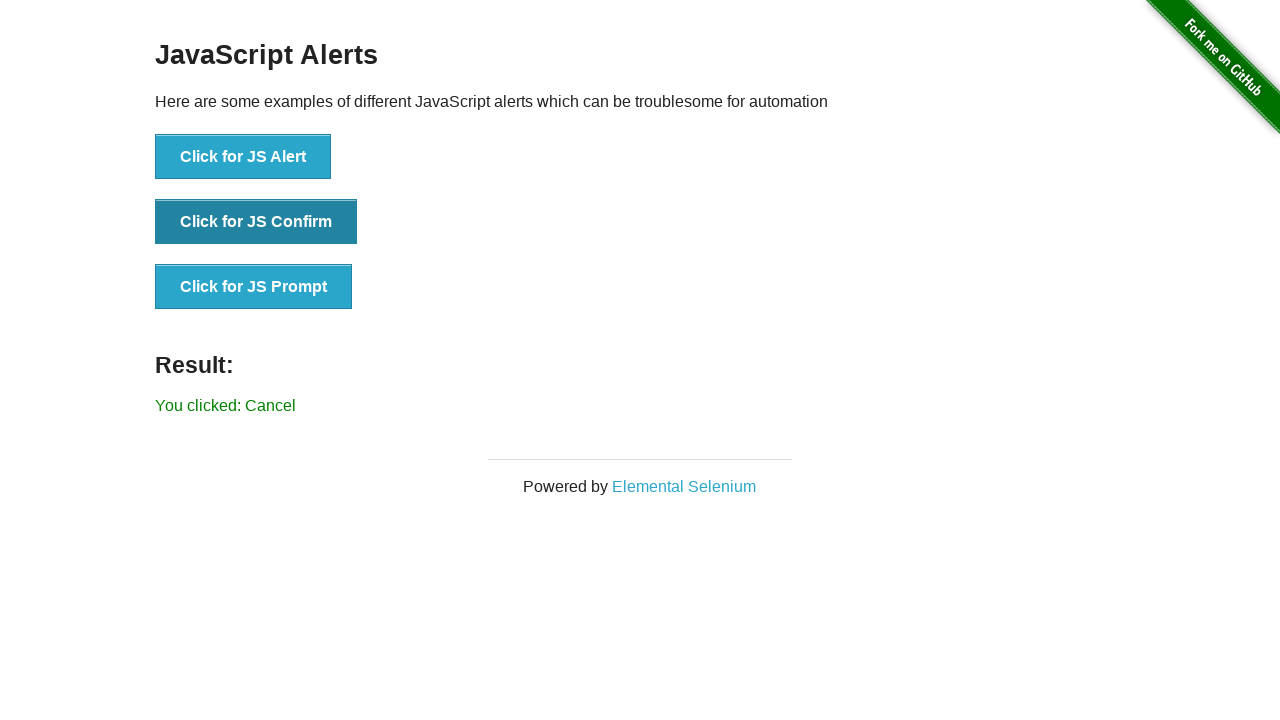

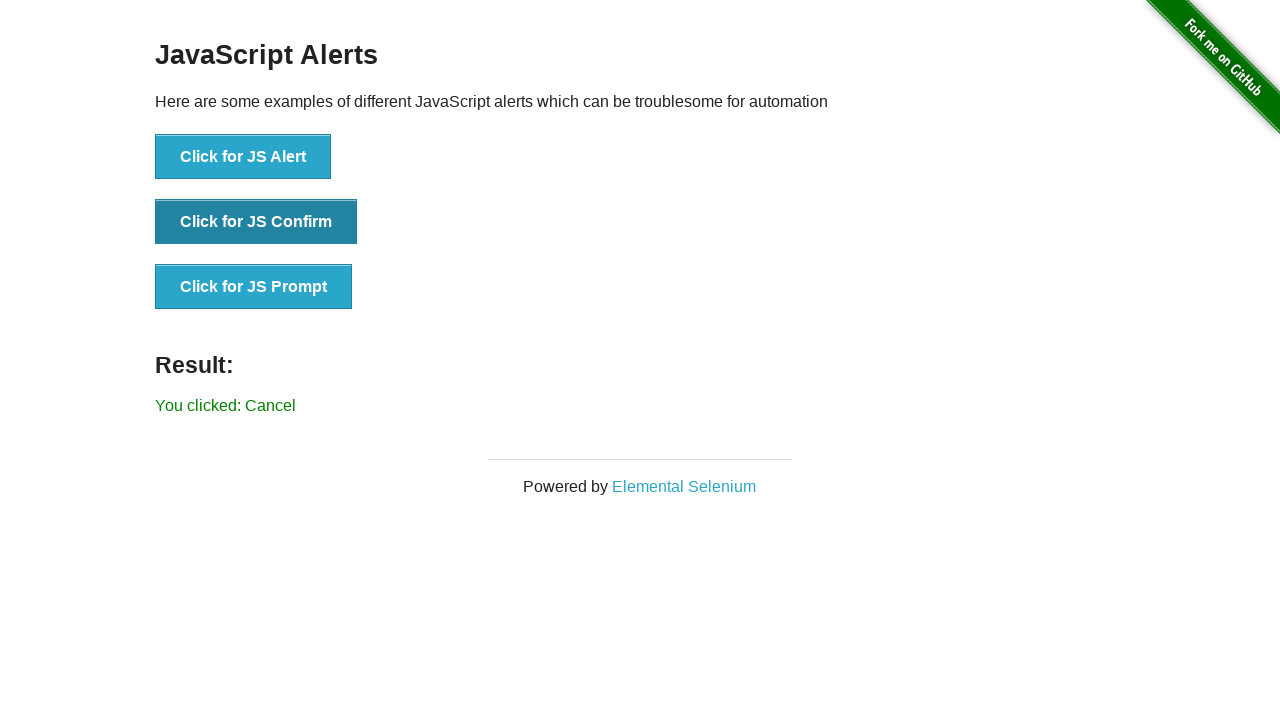